Tests setting a date value in a datepicker element by using JavaScript to directly set the input field value, demonstrating calendar handling in browser automation.

Starting URL: https://seleniumpractise.blogspot.com/2016/08/how-to-handle-calendar-in-selenium.html

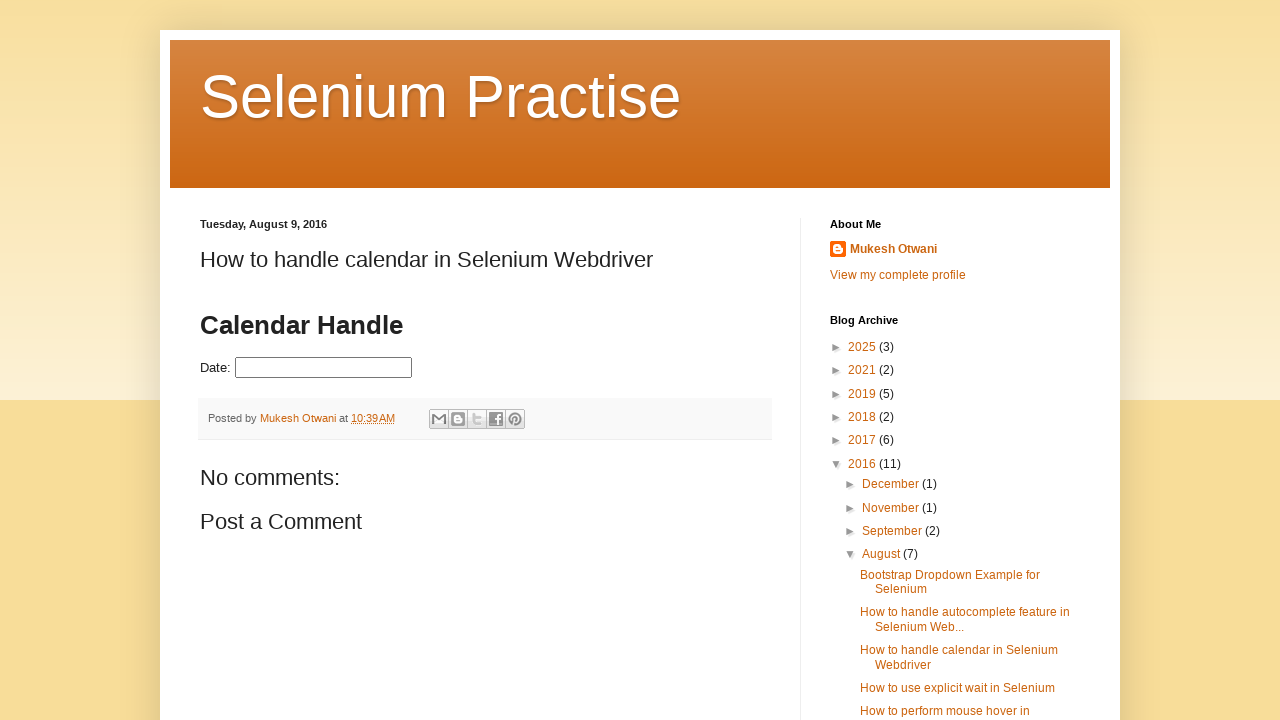

Navigated to calendar handling practice page
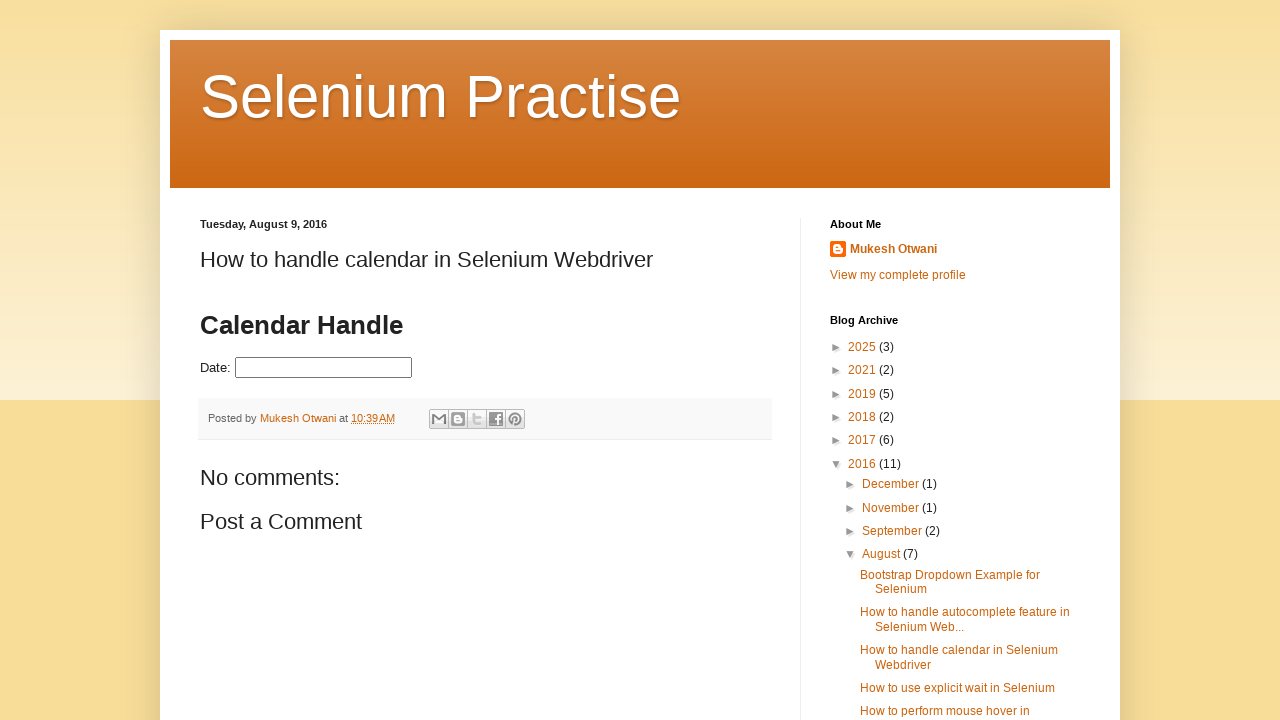

Set datepicker value to '25/11/2026' using JavaScript injection
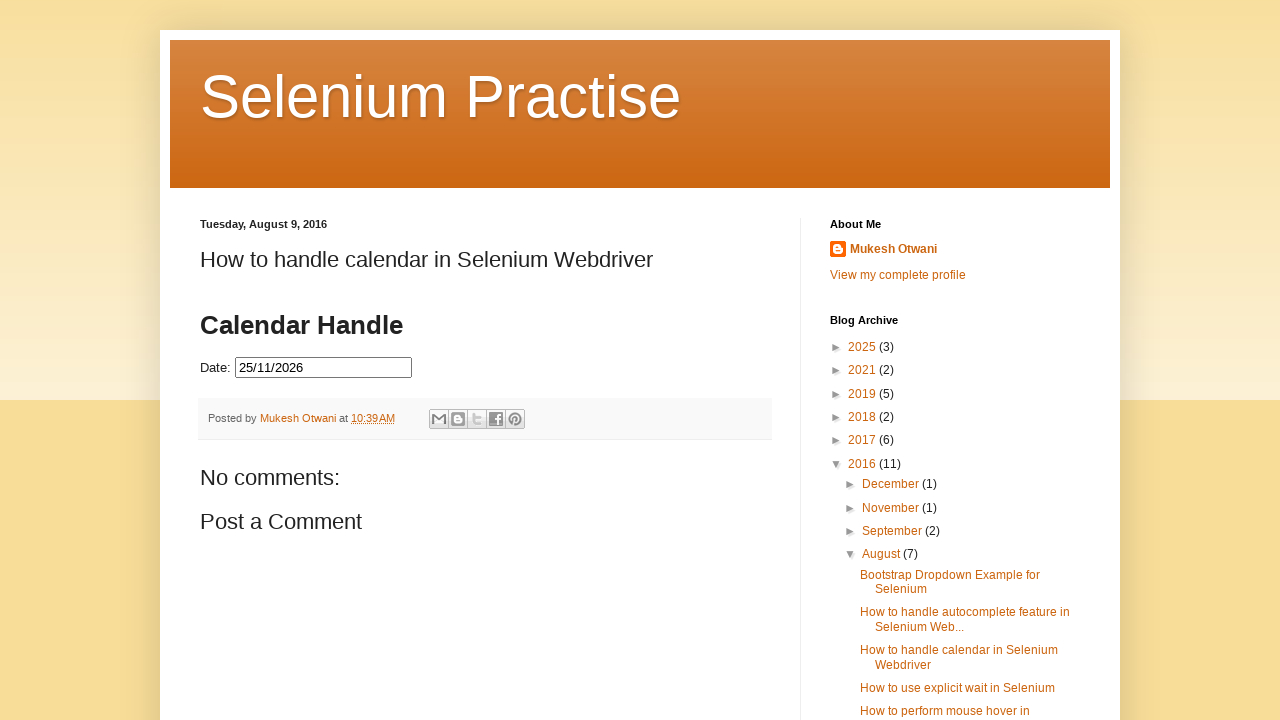

Waited 1 second to observe the datepicker result
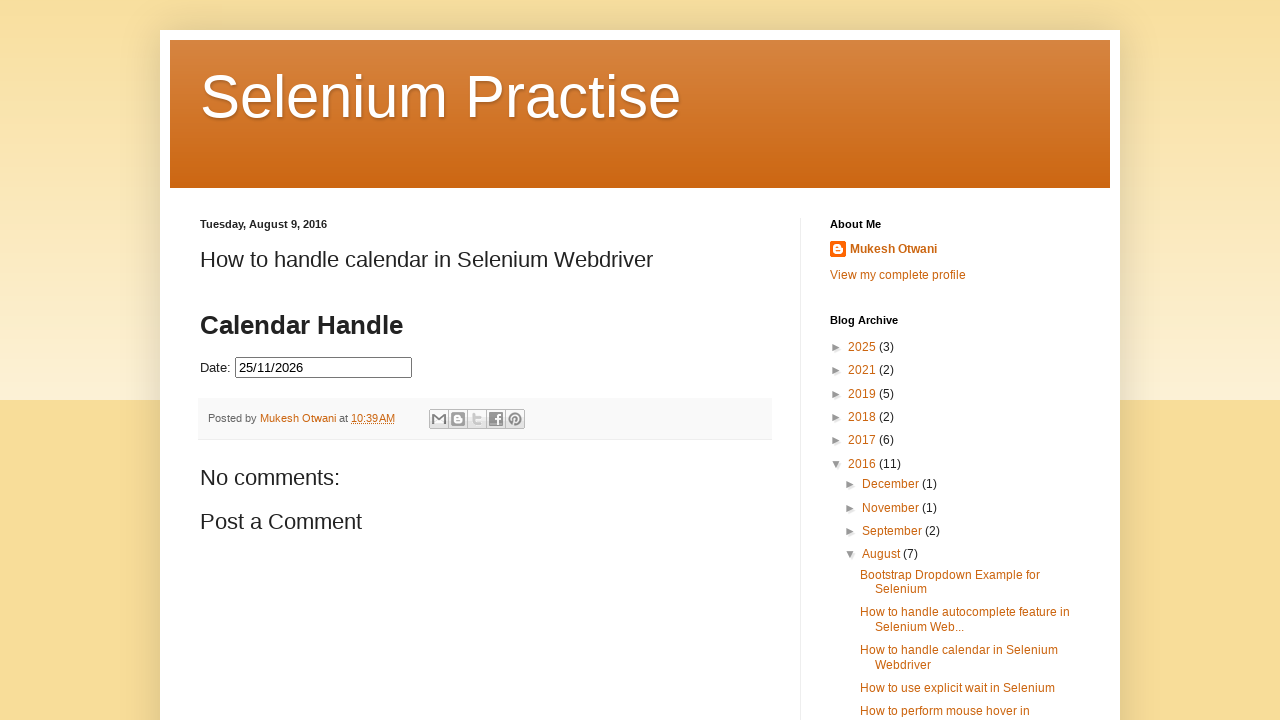

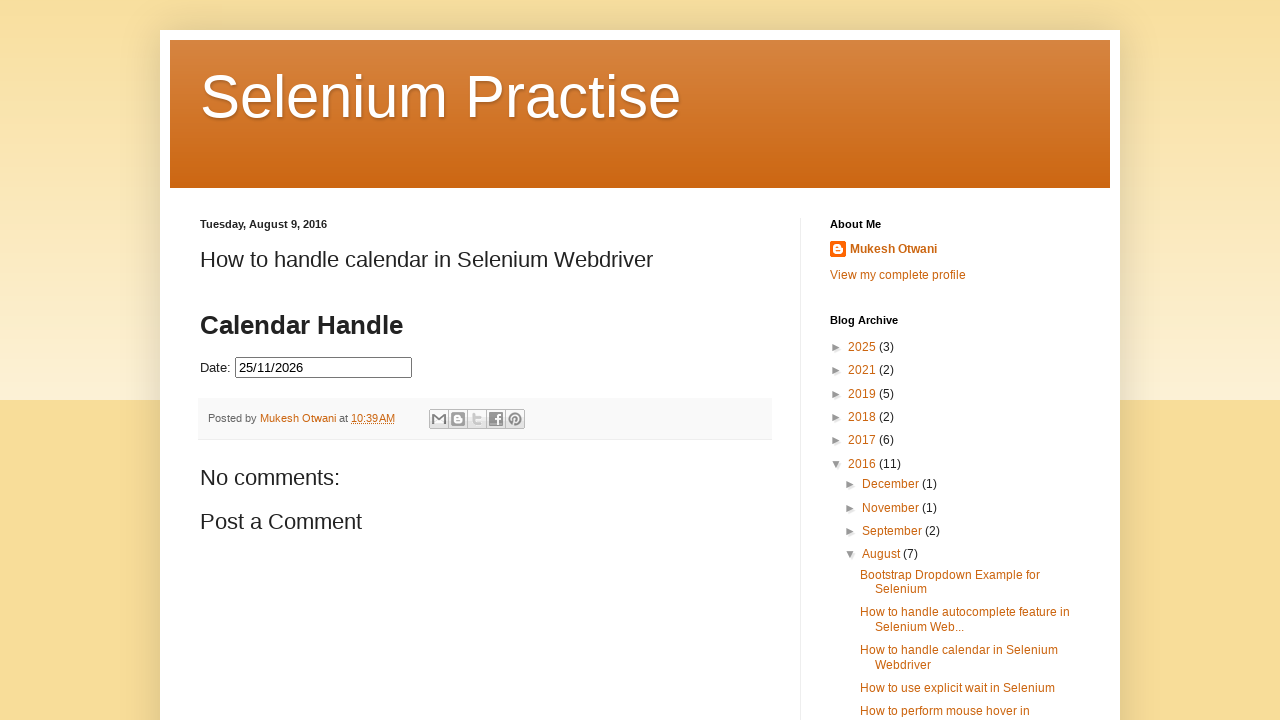